Tests form submission without email - fills name and address, submits form, then adds error message to empty email field

Starting URL: https://demoqa.com/text-box

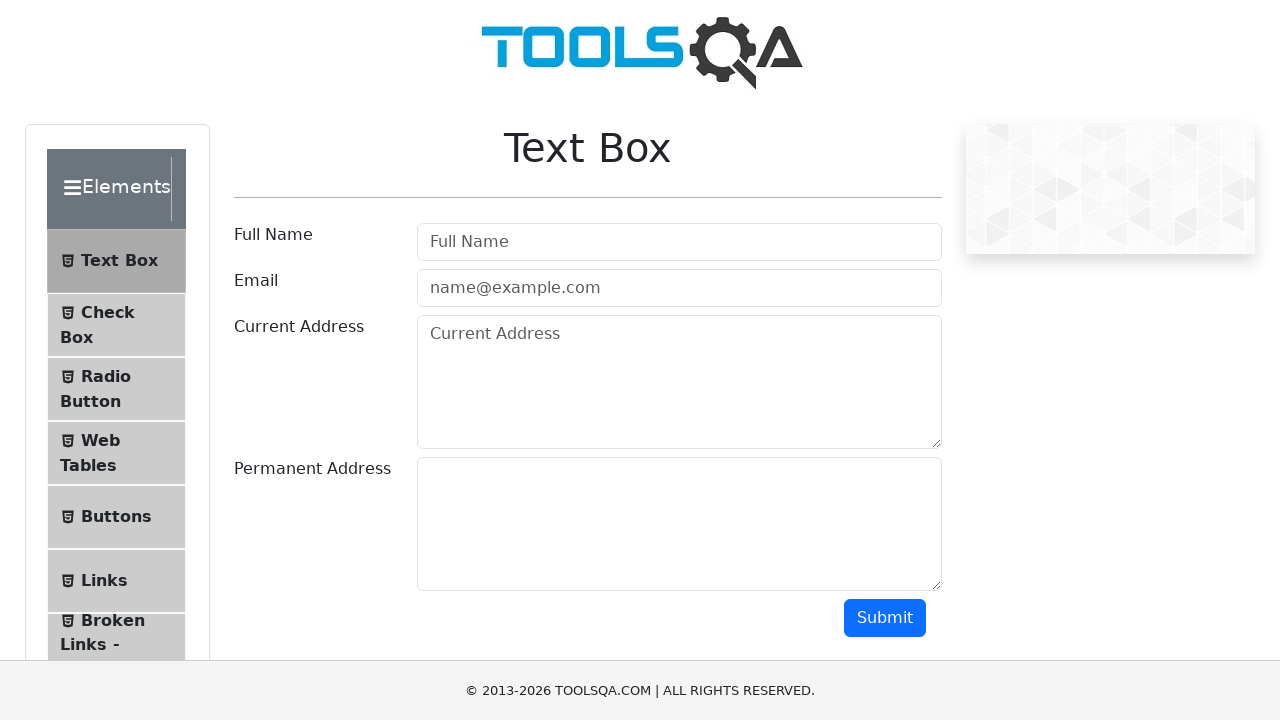

Filled full name field with 'Vijaya' on #userName
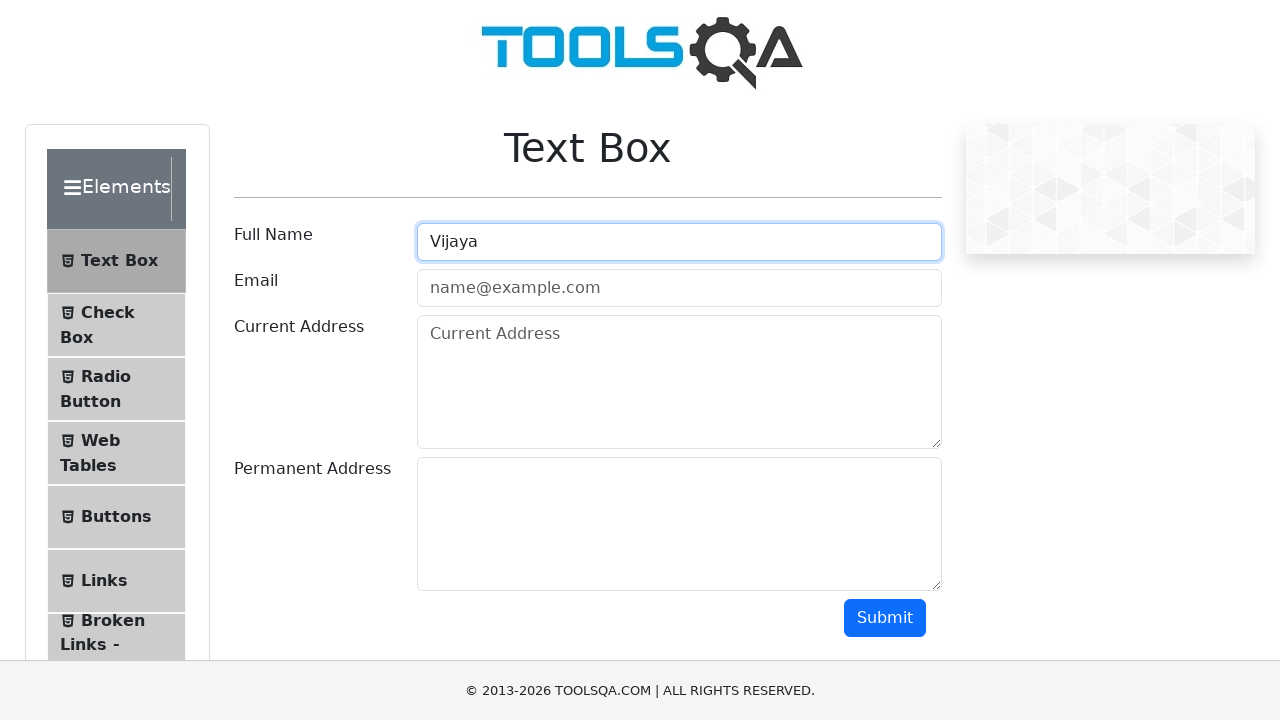

Filled current address field with '11026 Morro Bay Ln ' on #currentAddress
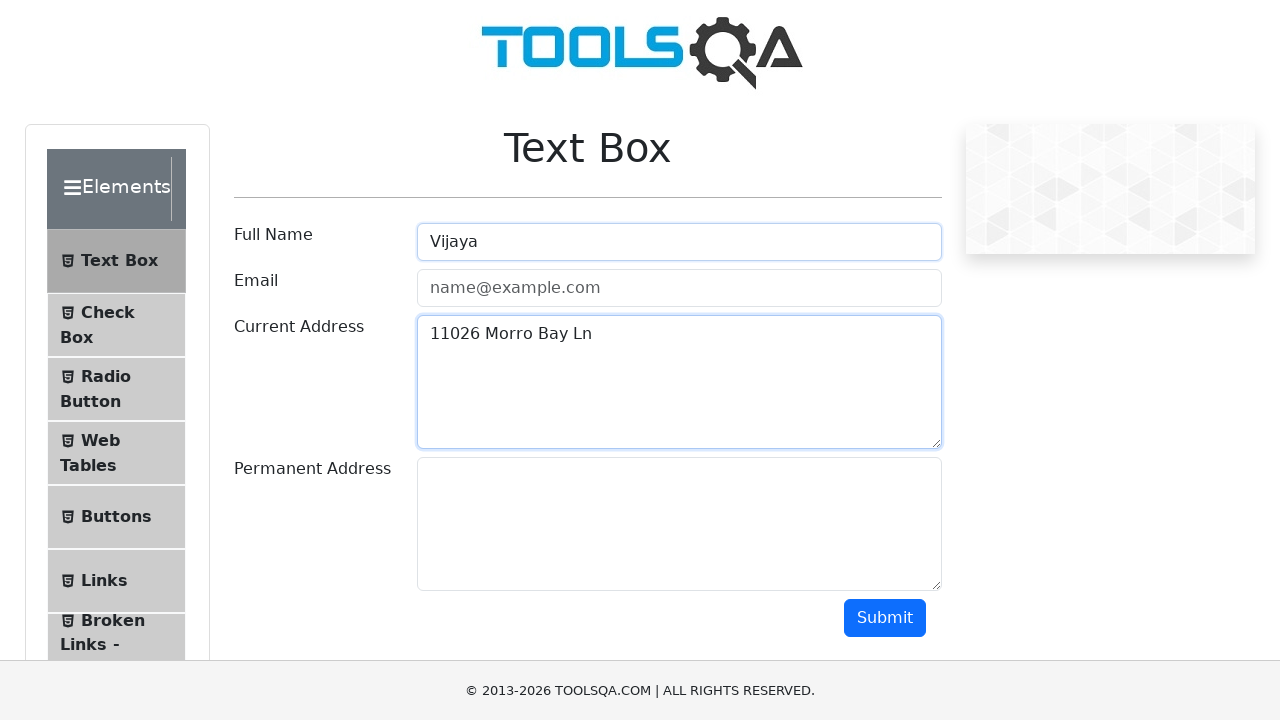

Clicked submit button to submit form at (885, 618) on #submit
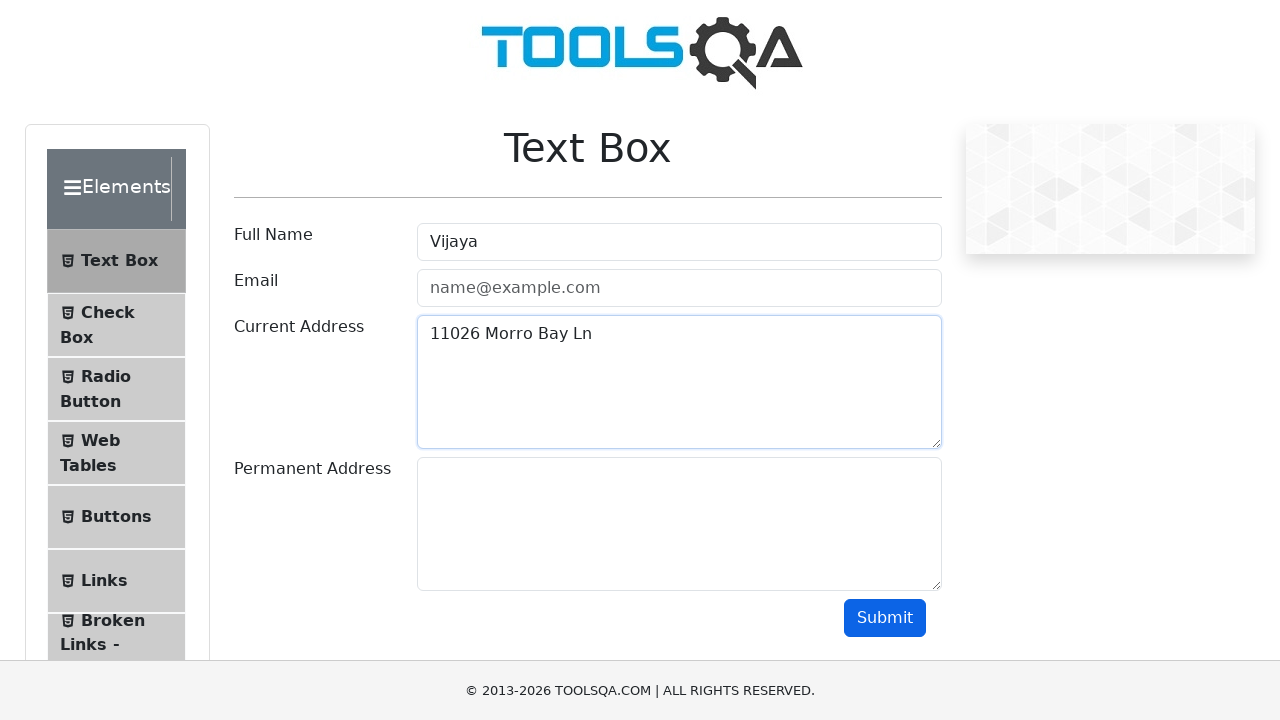

Retrieved email field value
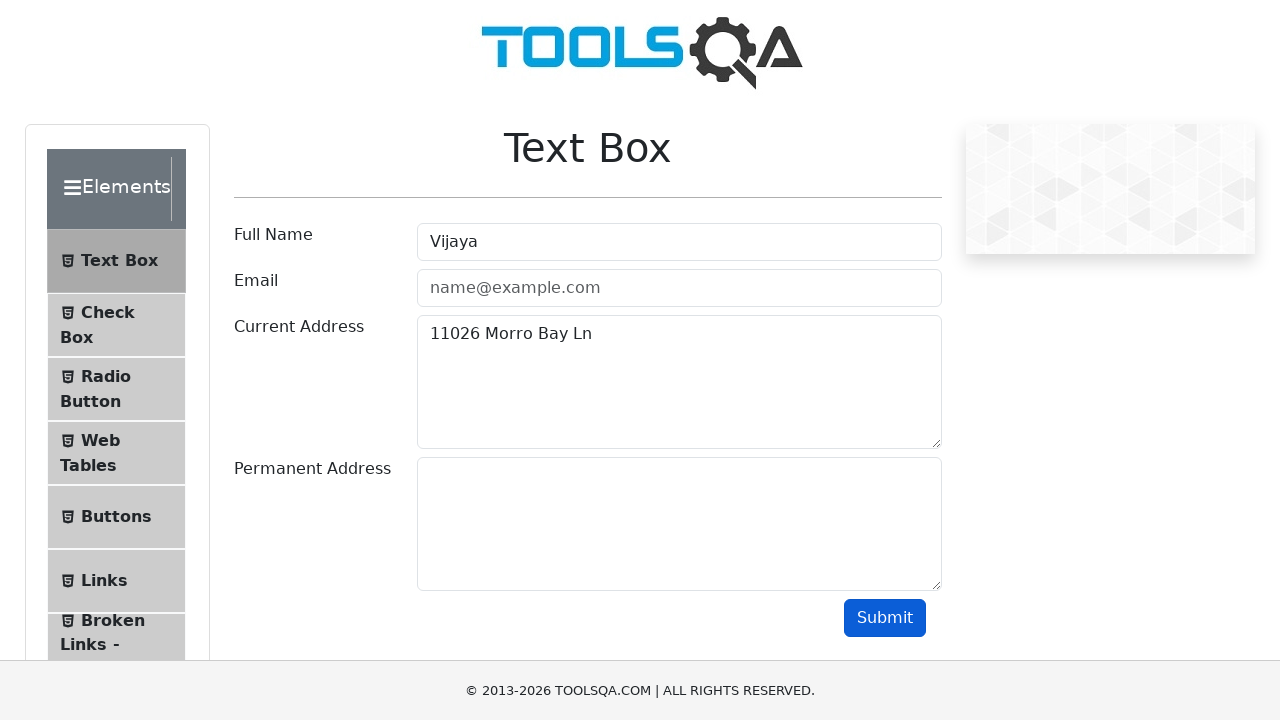

Email field was empty - added error message to email field on #userEmail
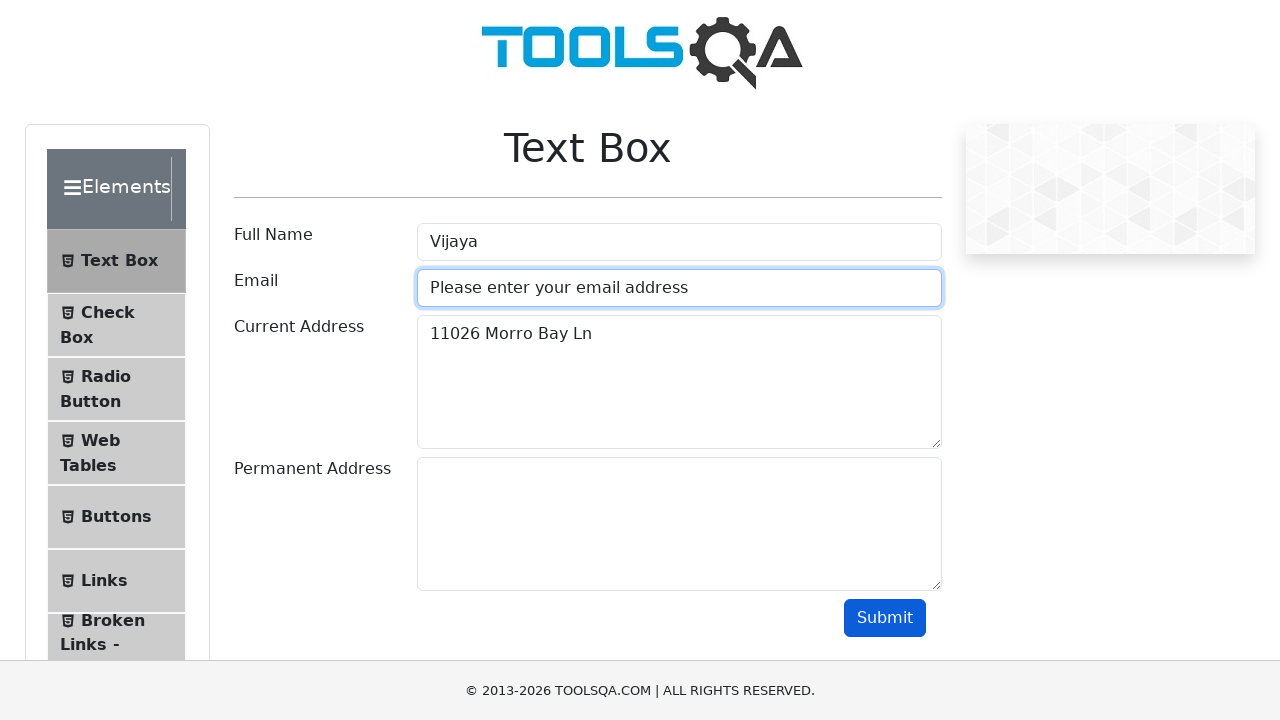

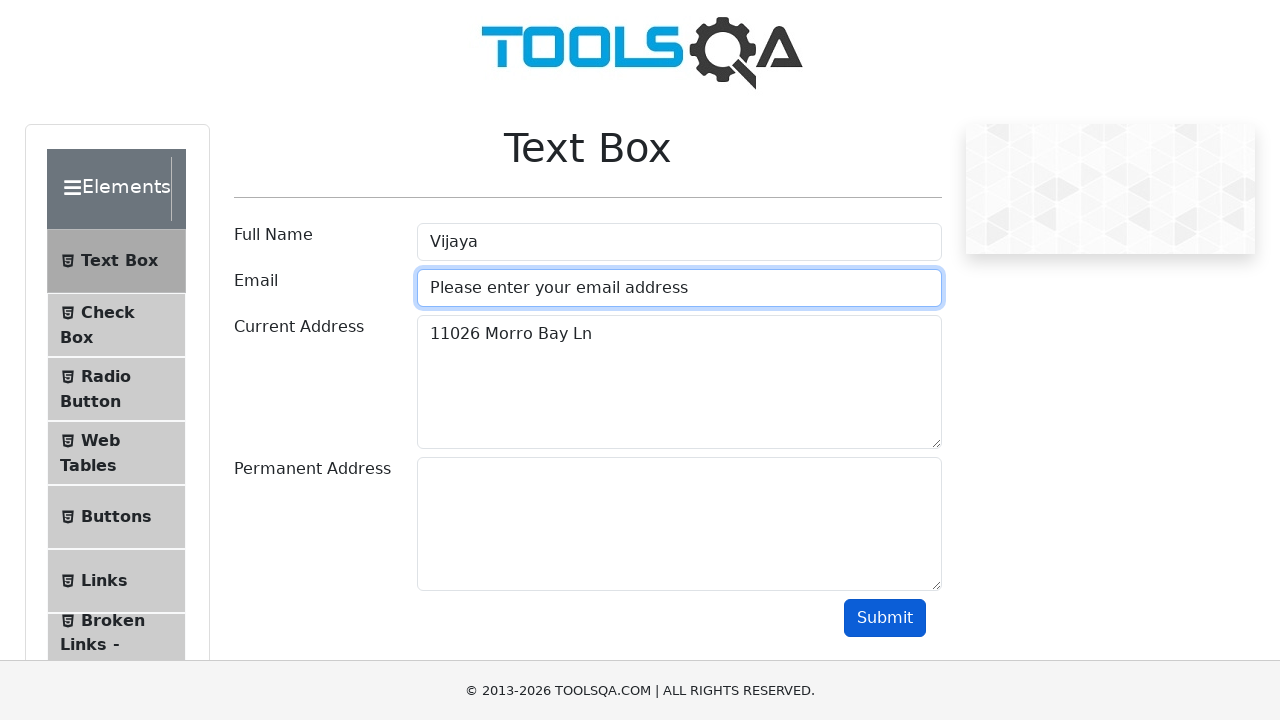